Tests keyboard interactions on a text form by filling fields, using tab navigation, and copy-paste operations with keyboard shortcuts

Starting URL: https://demoqa.com/text-box

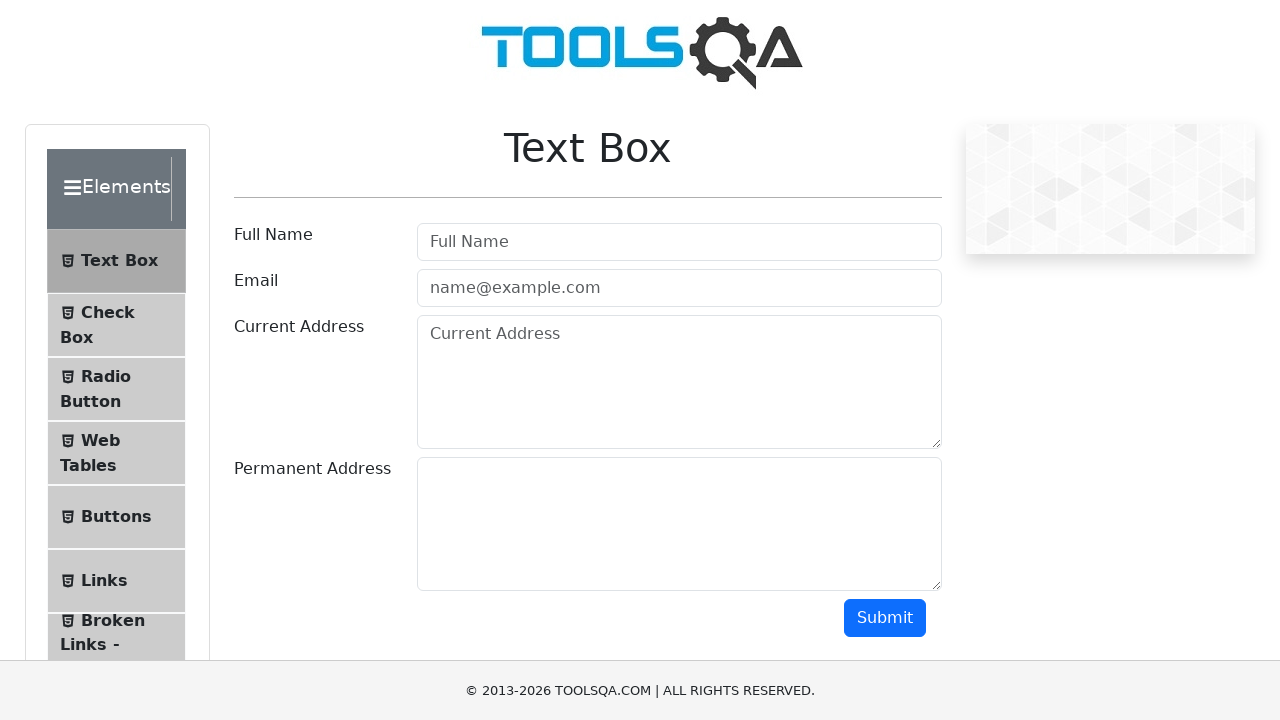

Filled username field with 'velocity' on #userName
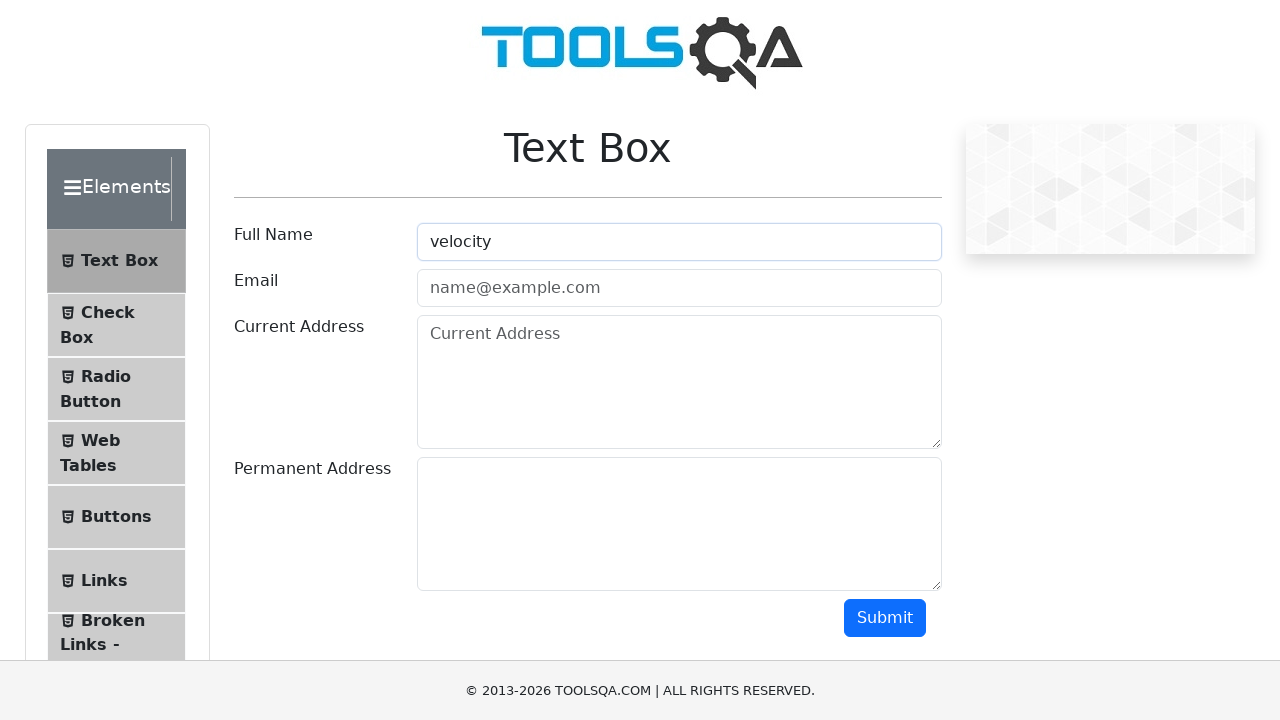

Pressed Tab to navigate to email field
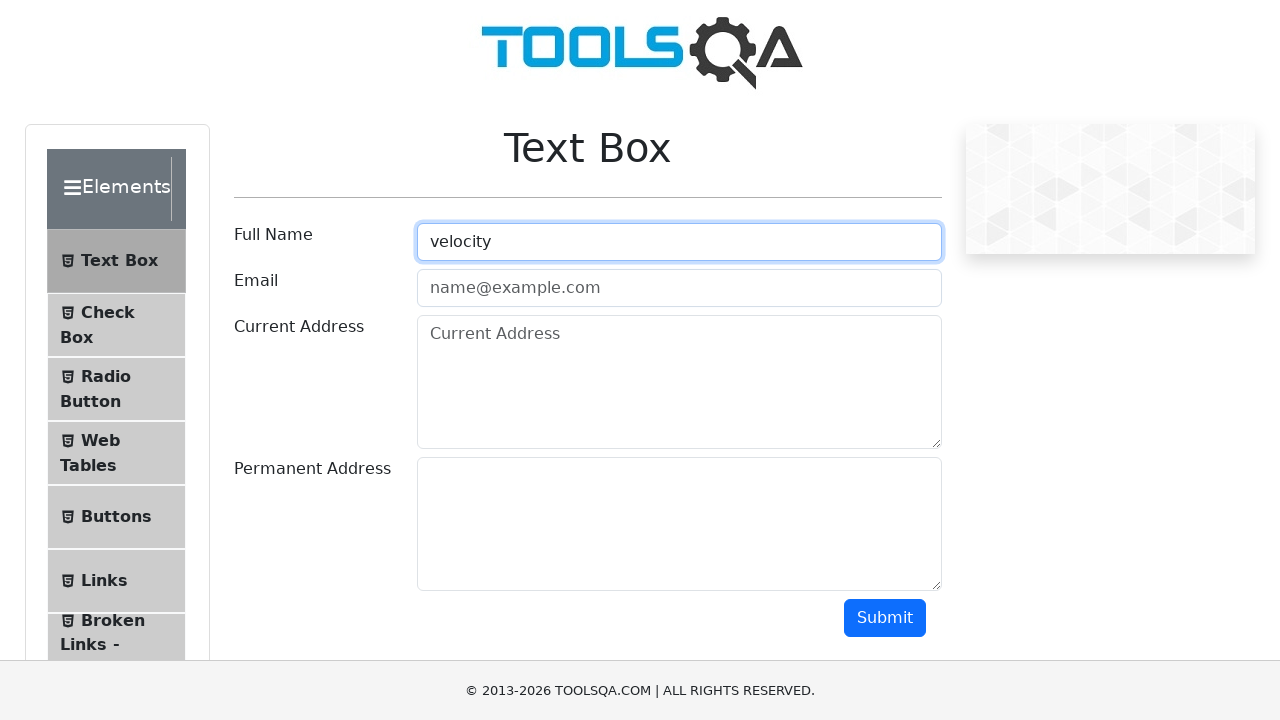

Typed email address 'abc@gmail.com' in email field
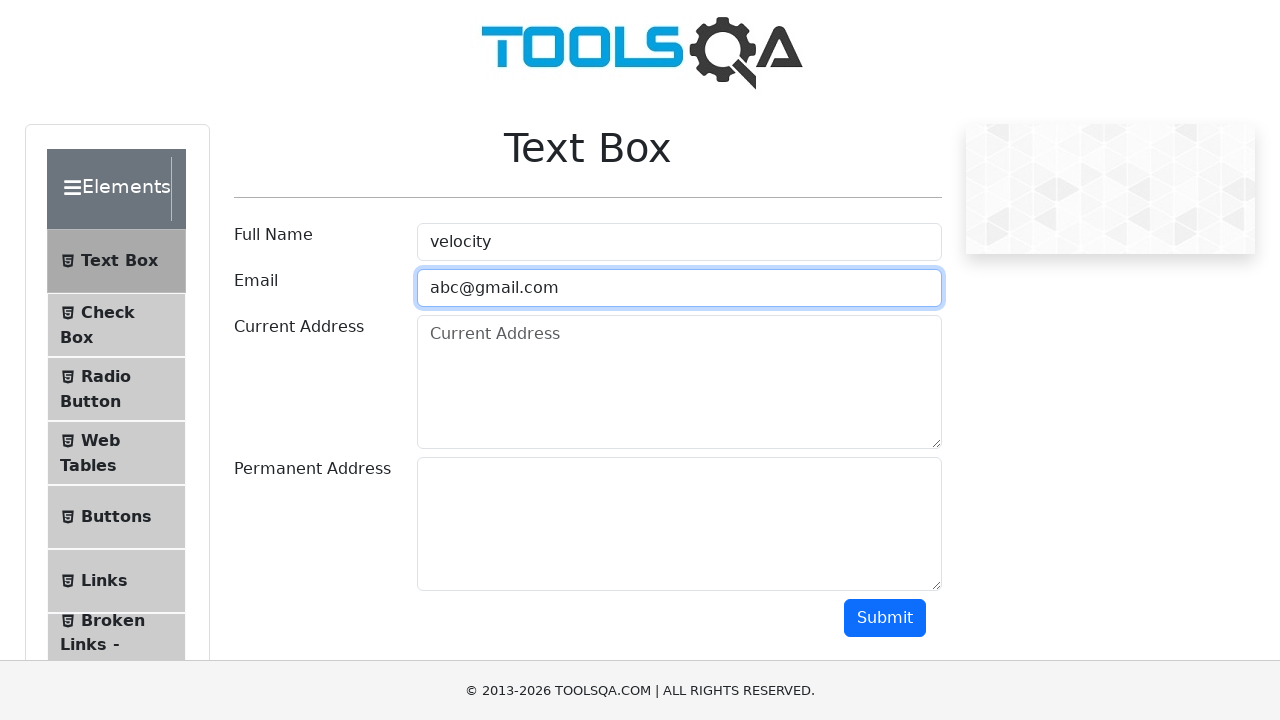

Pressed Tab to navigate to current address field
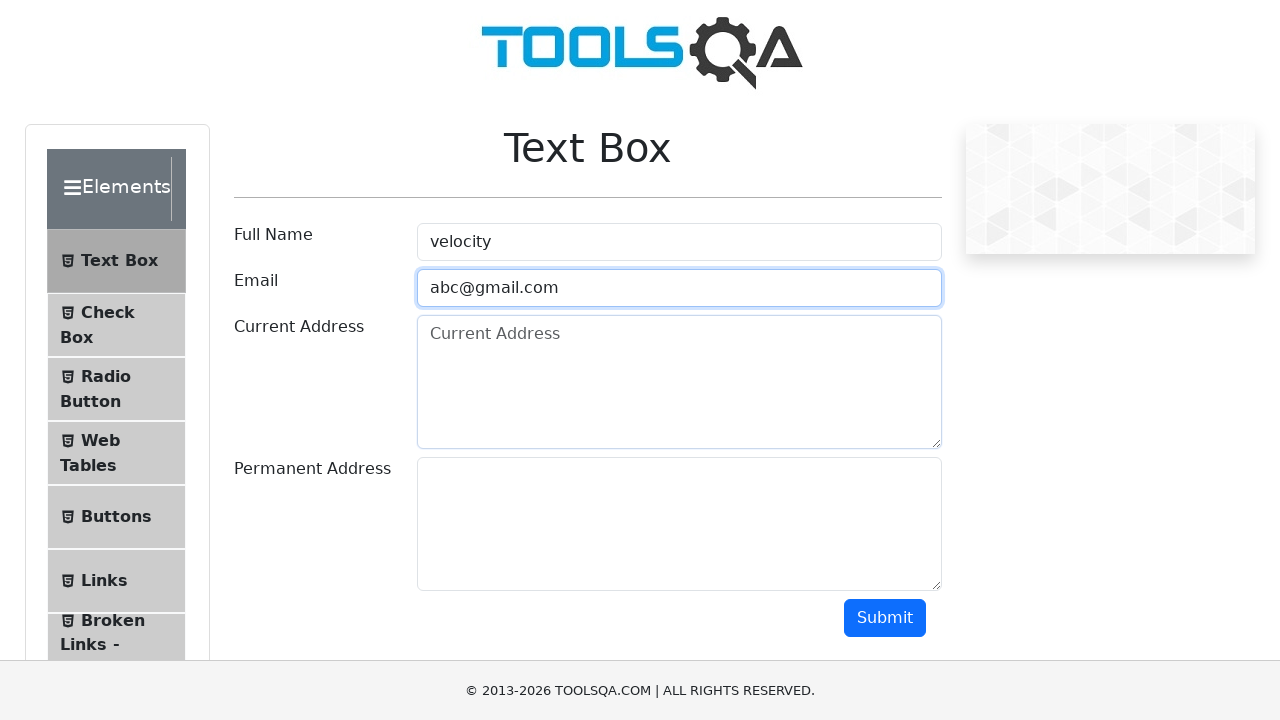

Typed current address 'parli vaijanath' in current address field
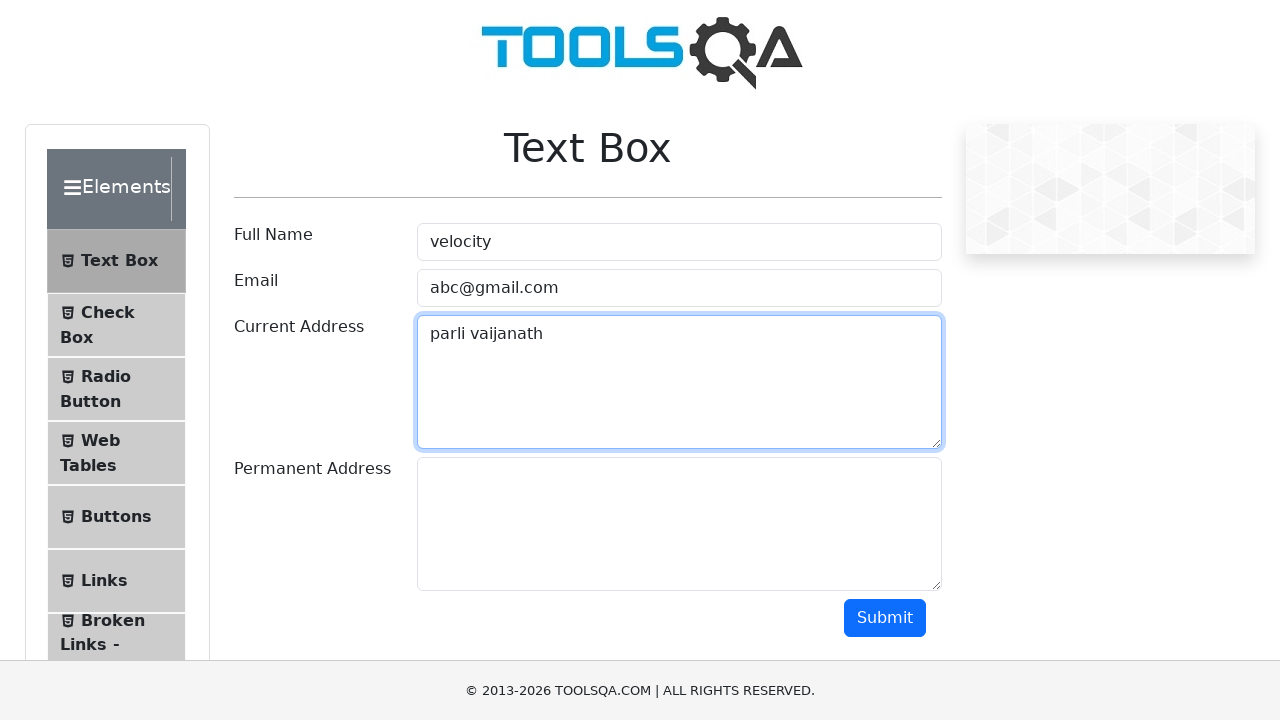

Selected all text in current address field using Ctrl+A
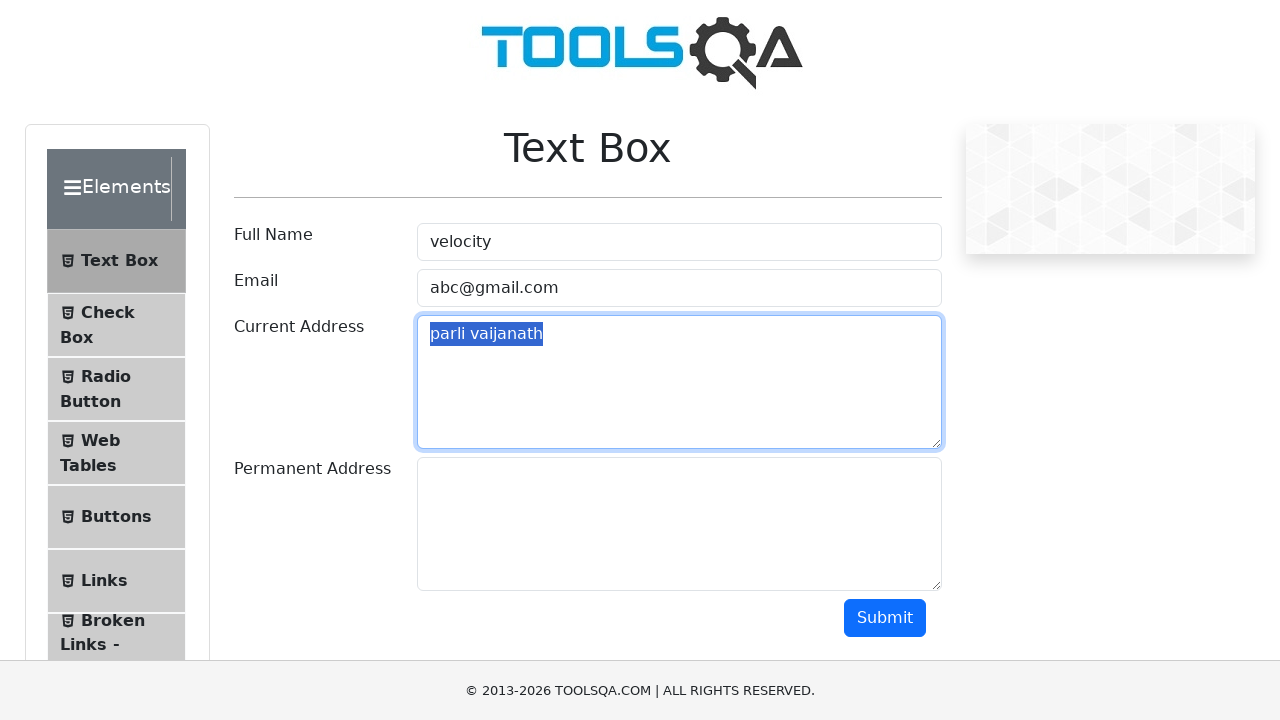

Copied selected text from current address field using Ctrl+C
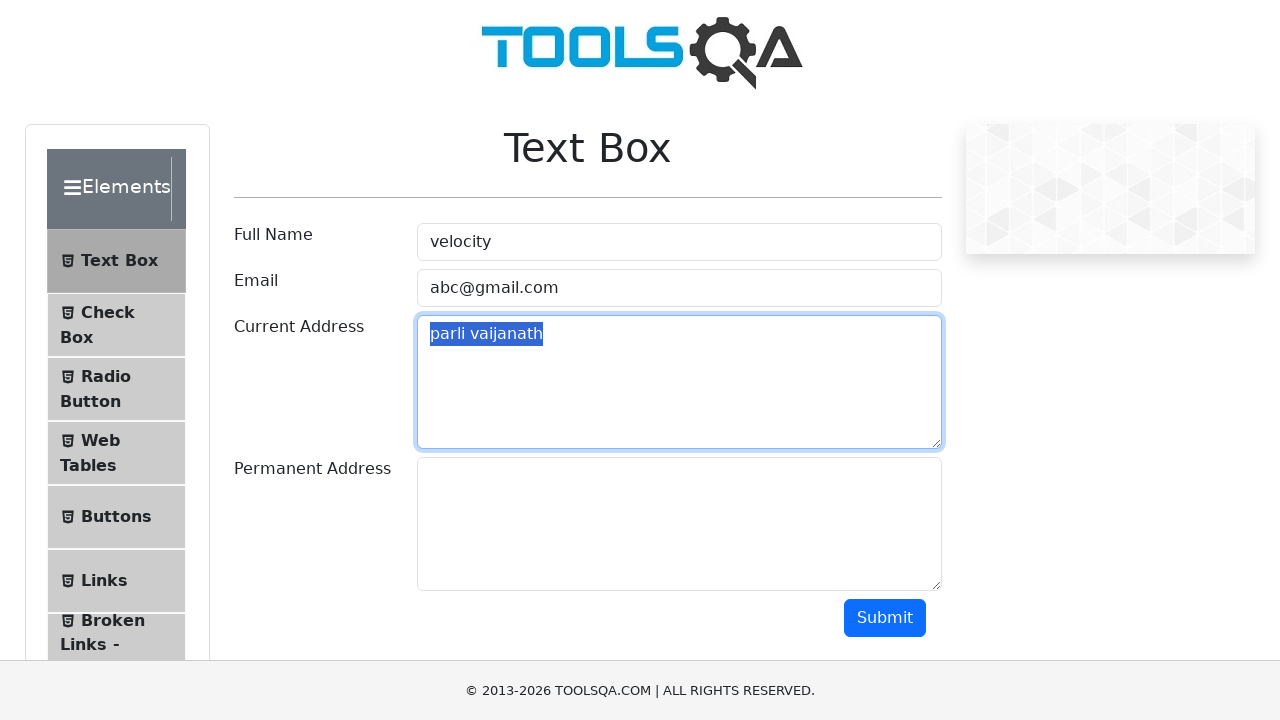

Pressed Tab to navigate to permanent address field
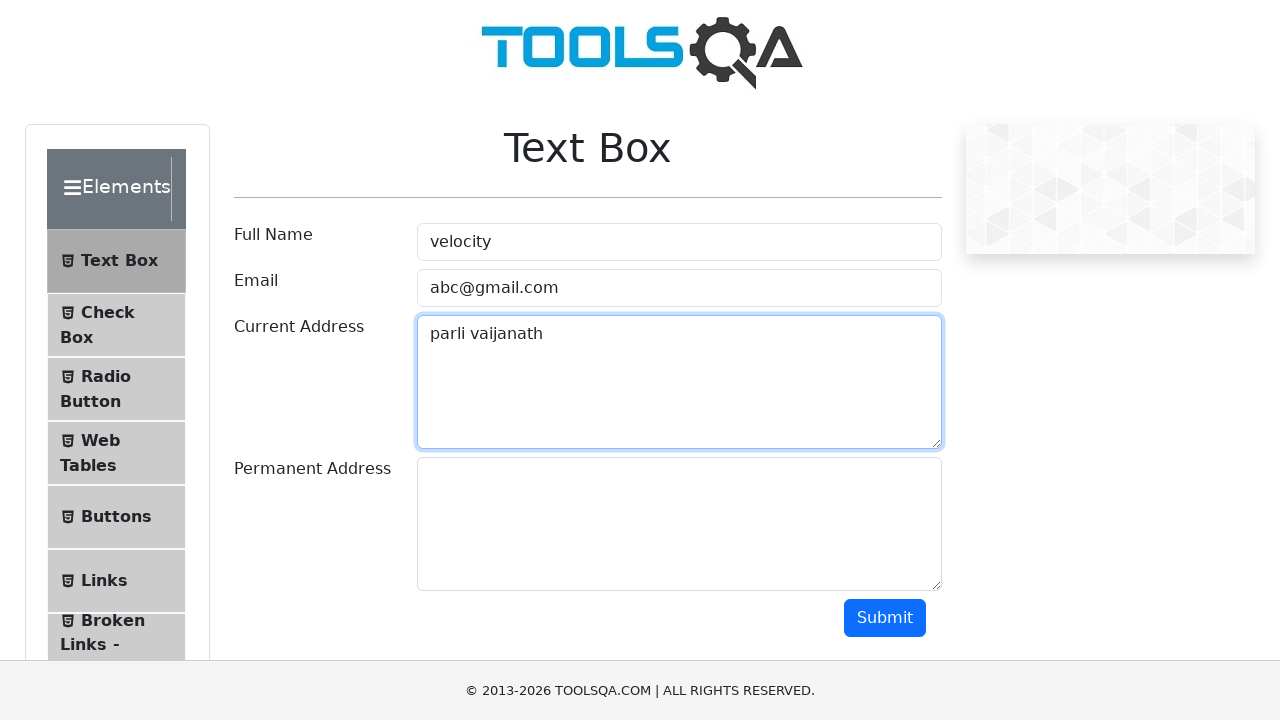

Pasted copied address text into permanent address field using Ctrl+V
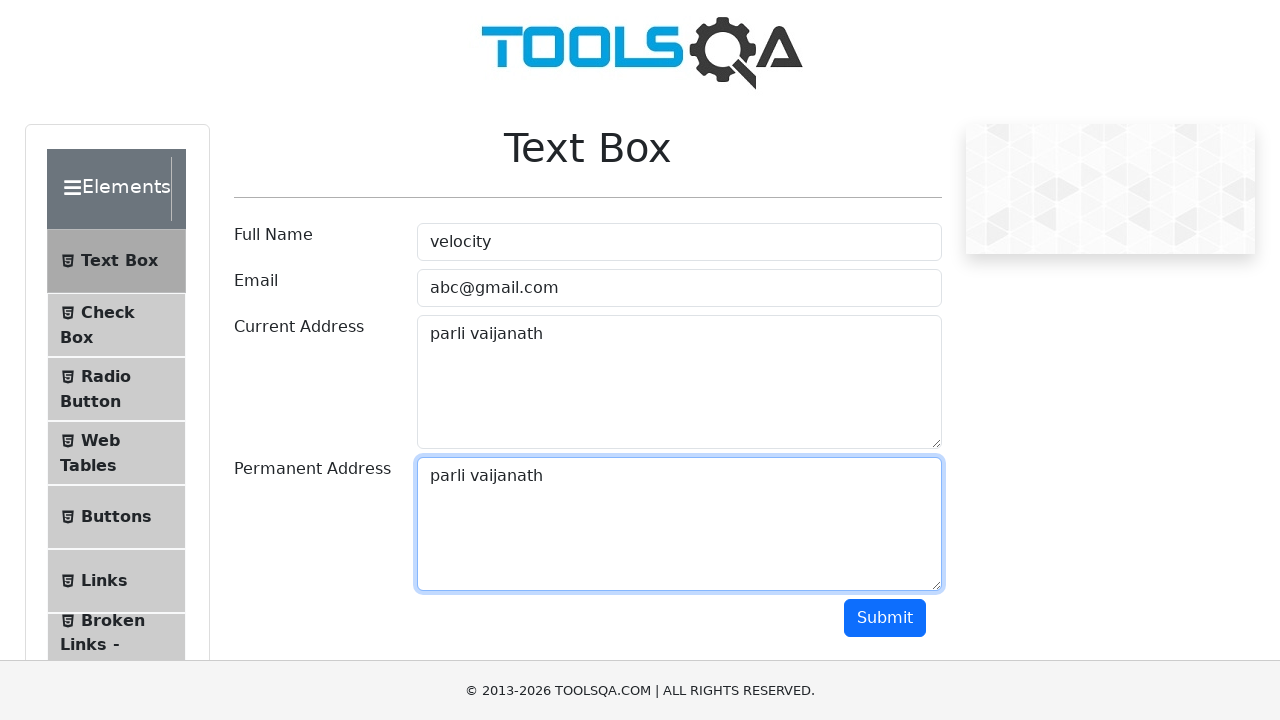

Pressed Tab to navigate to submit button
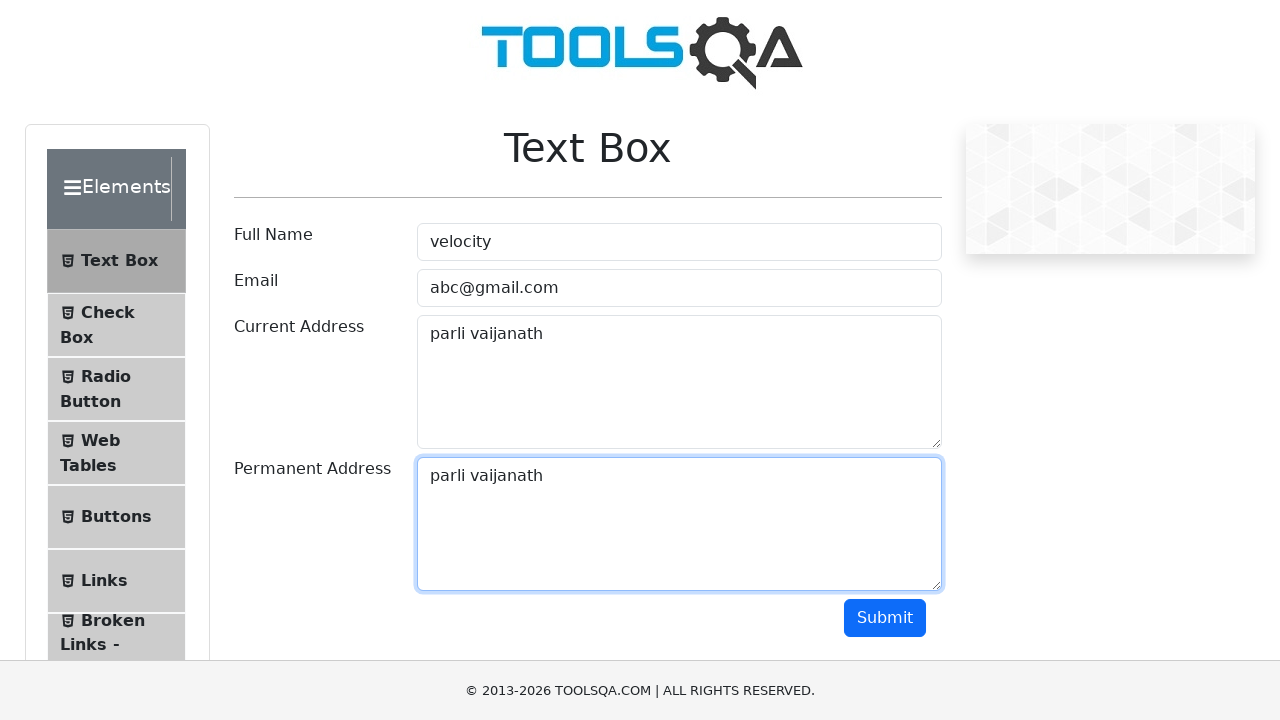

Pressed Enter to submit the form
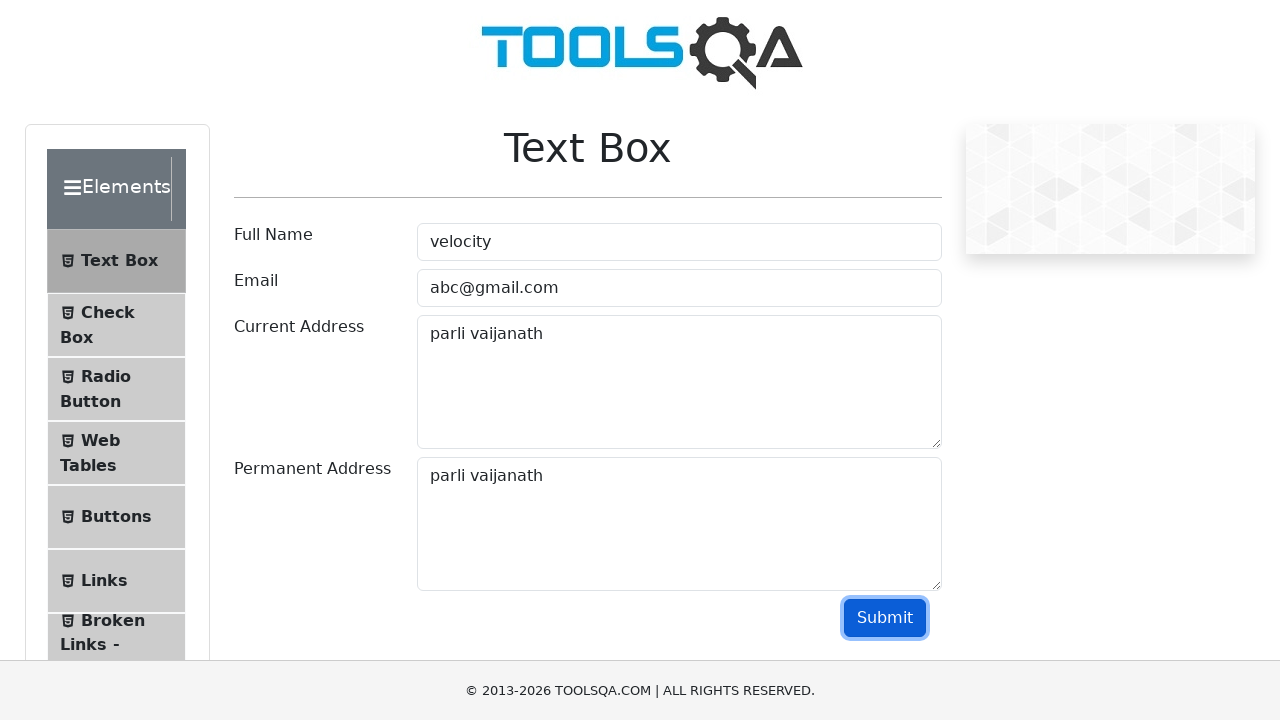

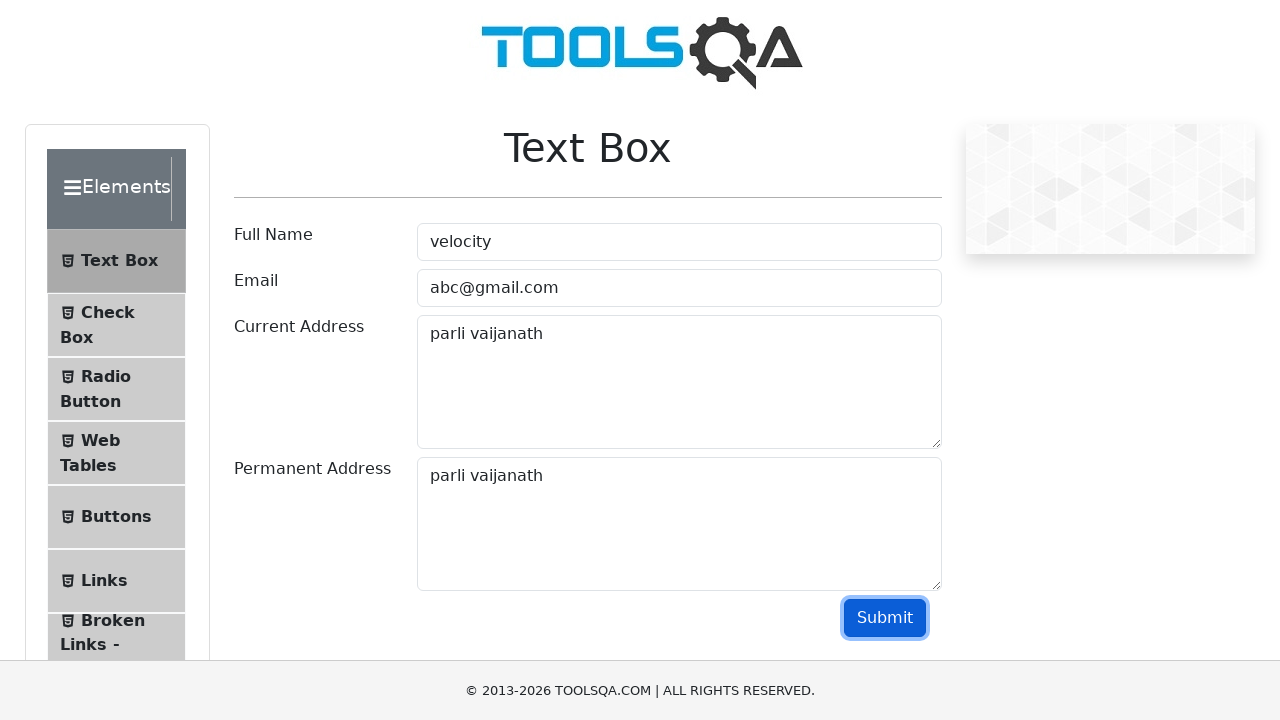